Tests finding various elements on a page using CSS selectors, locating headings and paragraphs by ID and class.

Starting URL: https://kristinek.github.io/site/examples/locators

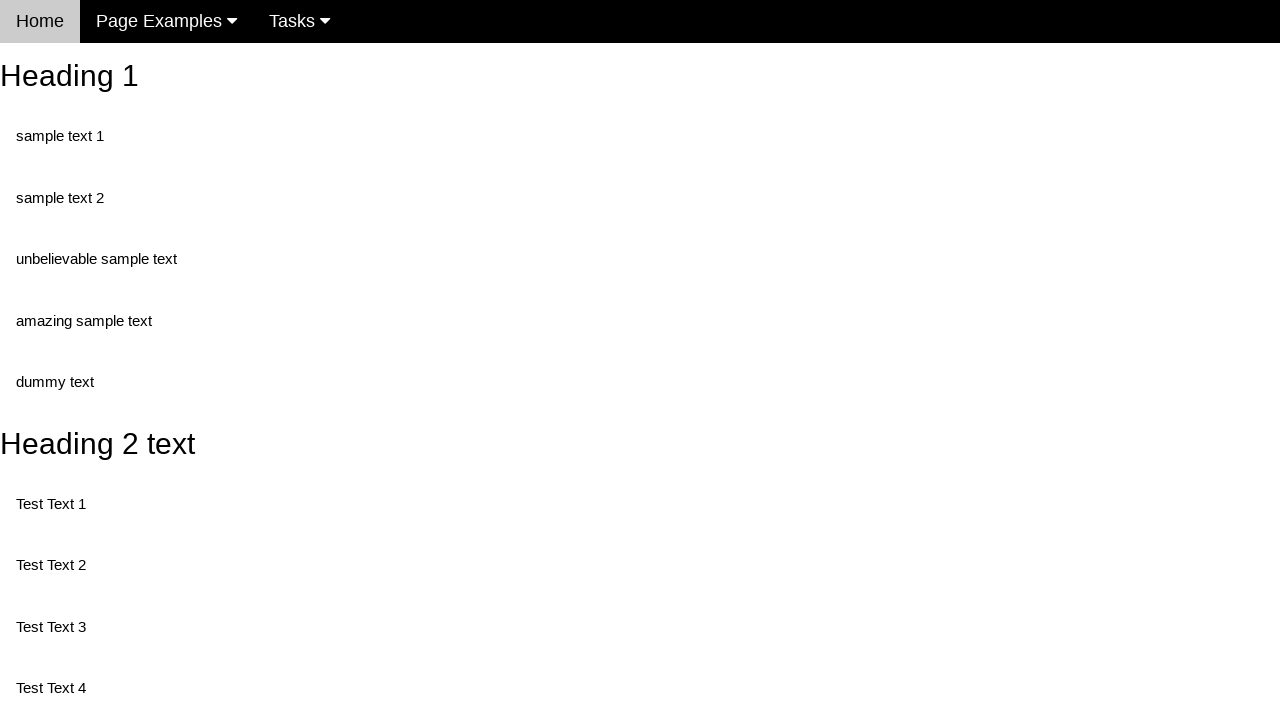

Navigated to locators example page
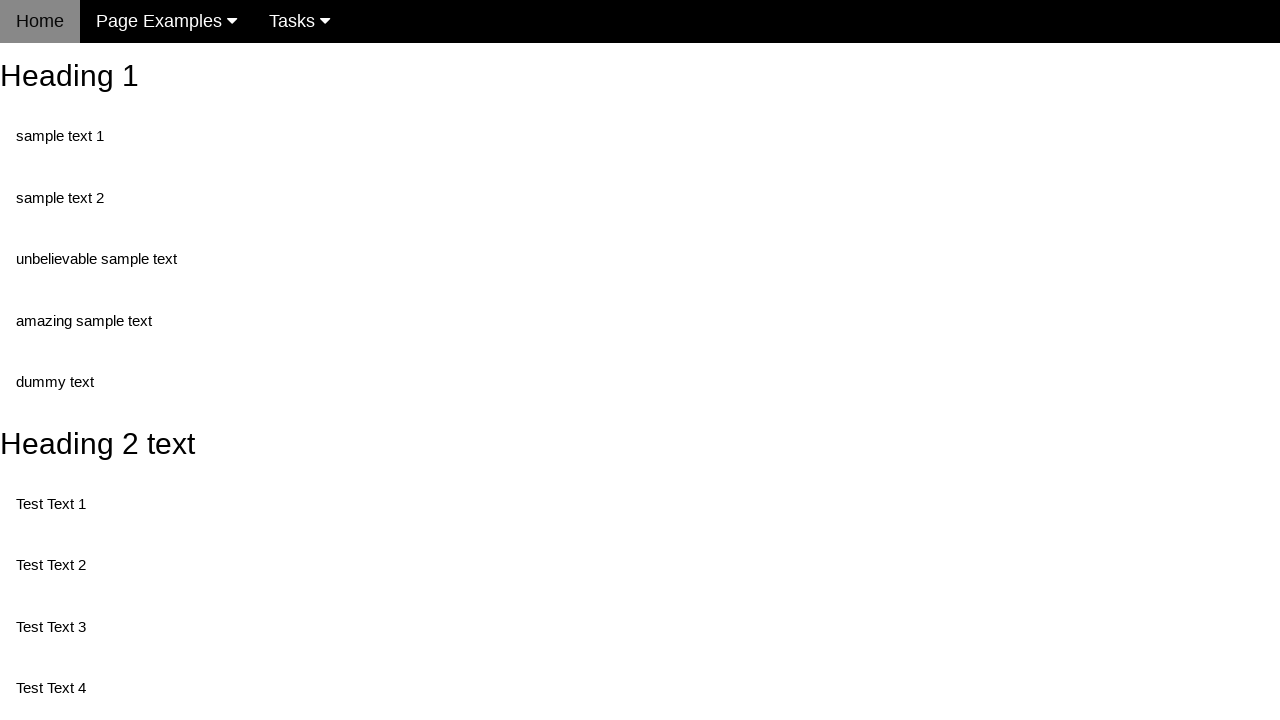

Found heading element with ID 'heading_2'
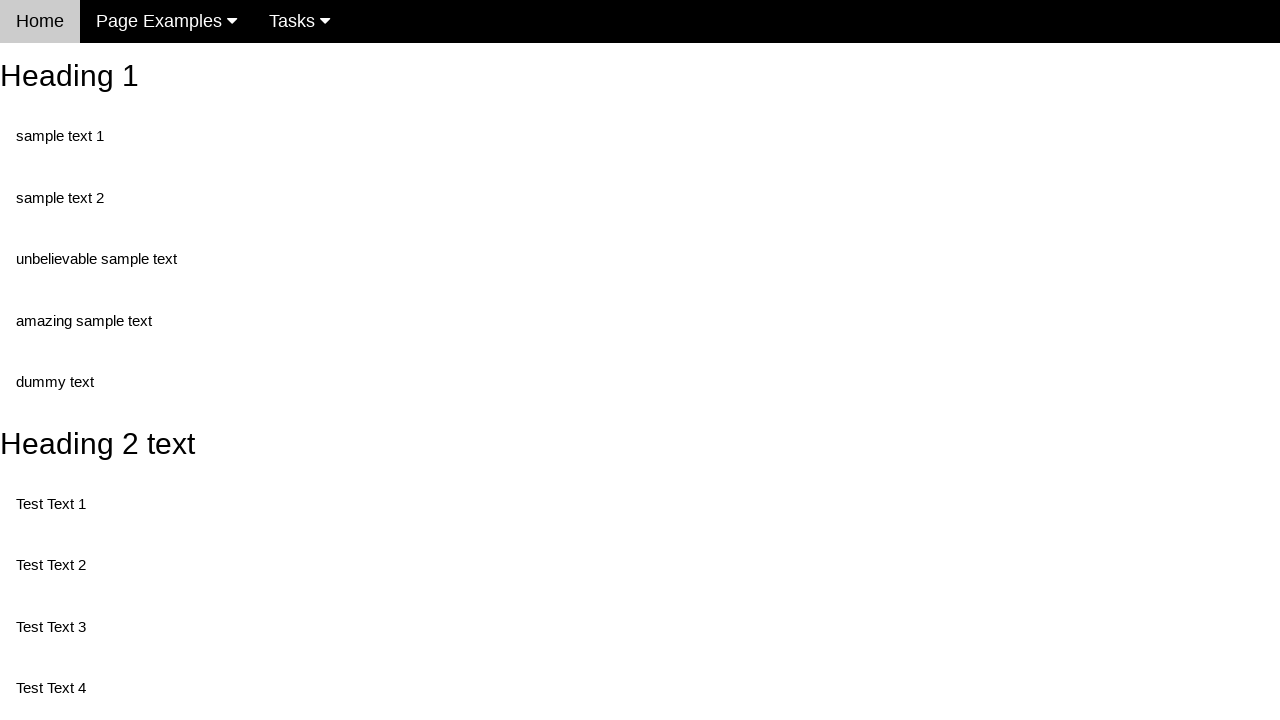

Found h2 element with ID 'heading_2' using combined selector
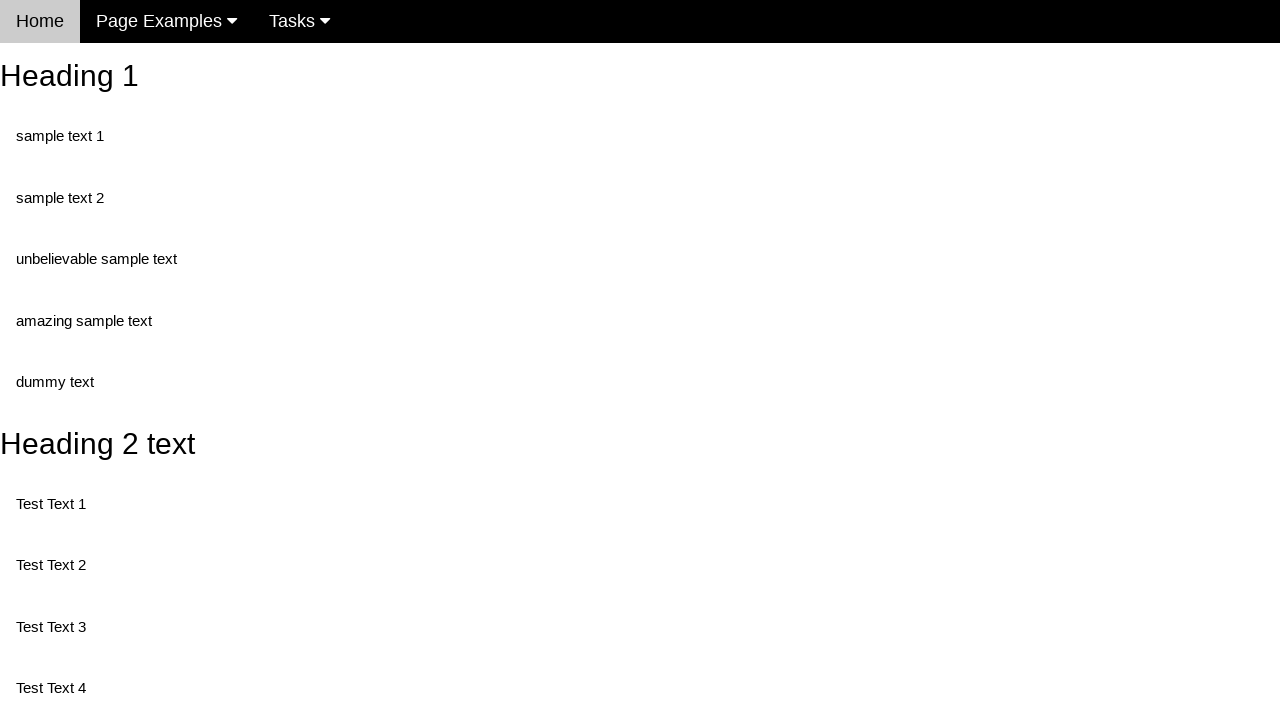

Found first element with class 'test'
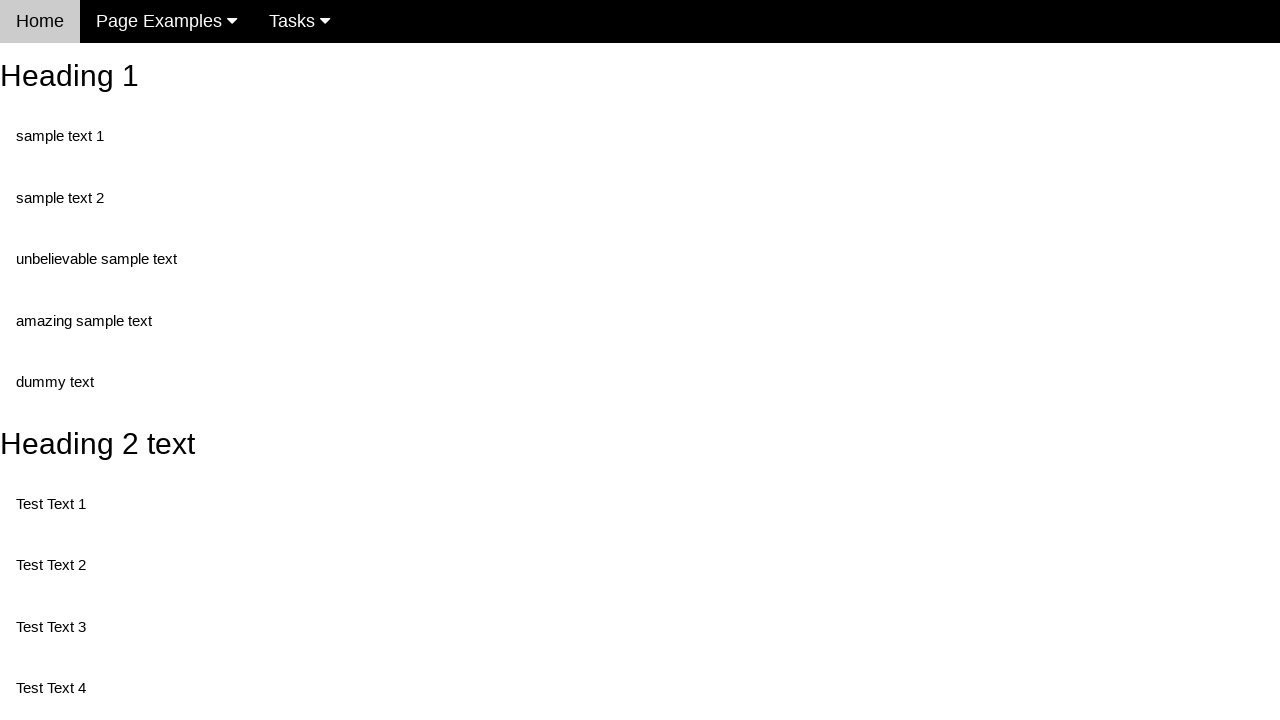

Confirmed heading element with ID 'heading_2' is present
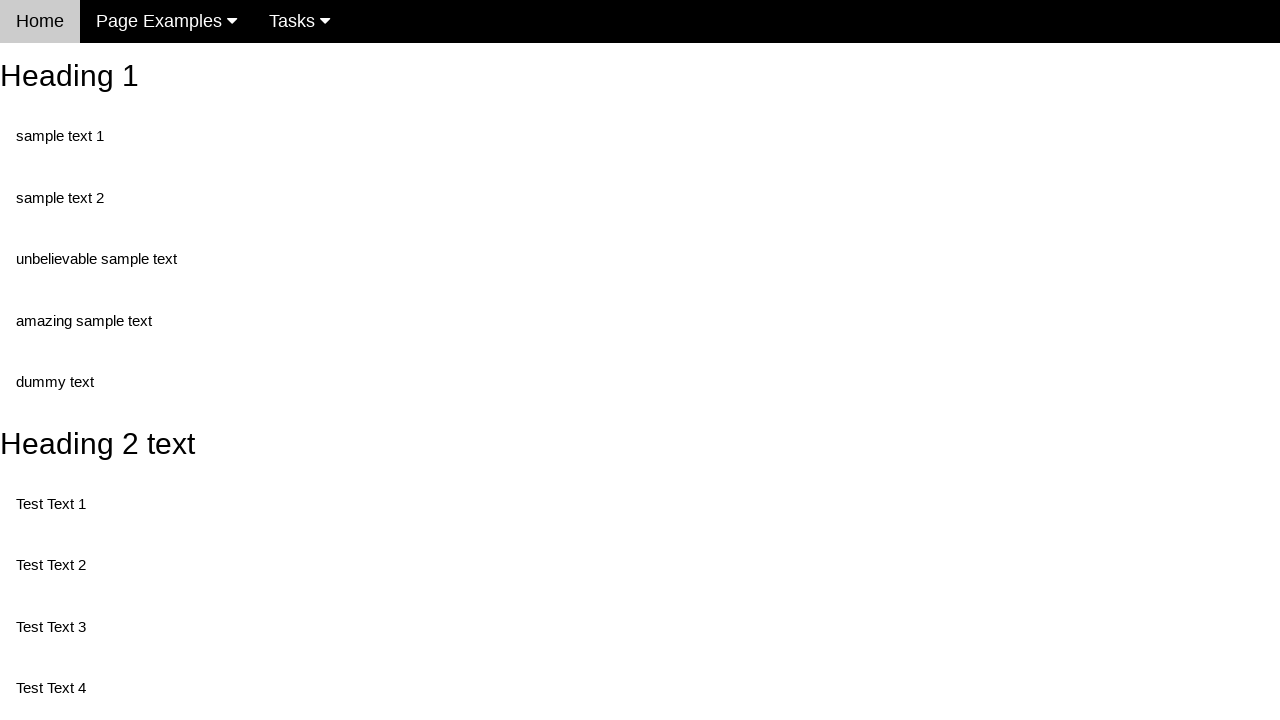

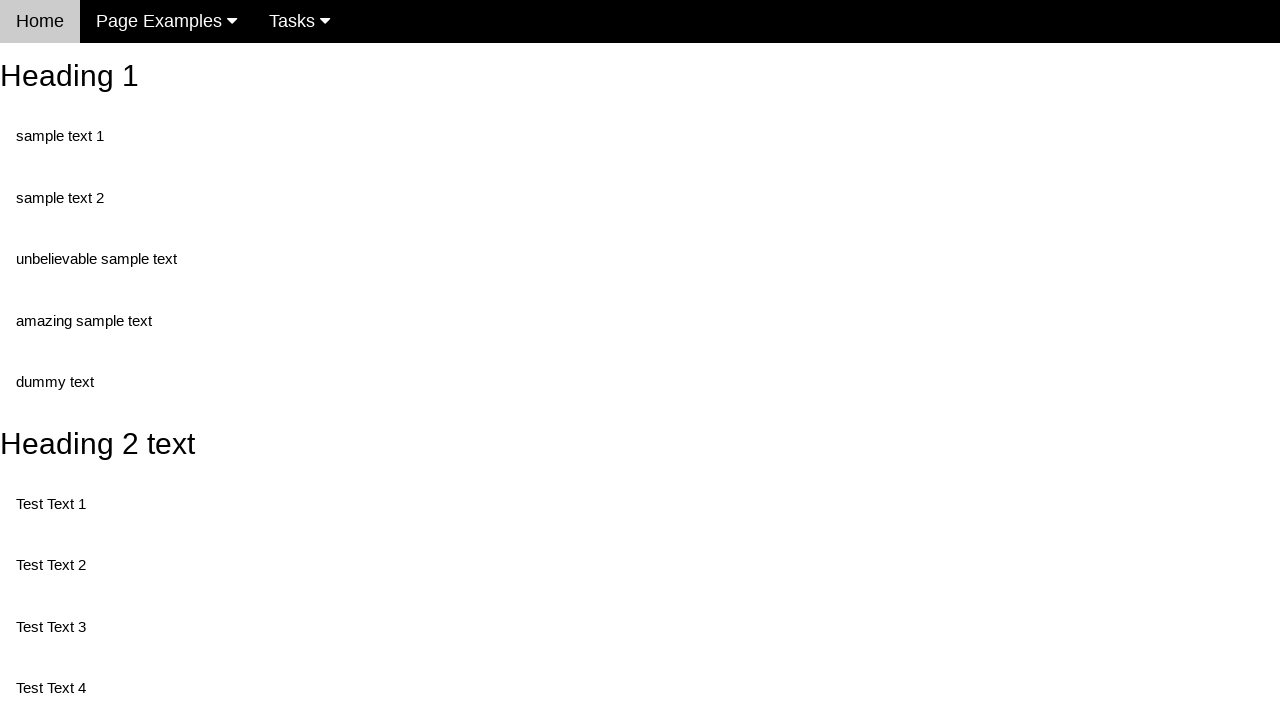